Tests email validation by entering an invalid email format and verifying the input field shows a red border error state

Starting URL: https://demoqa.com/text-box

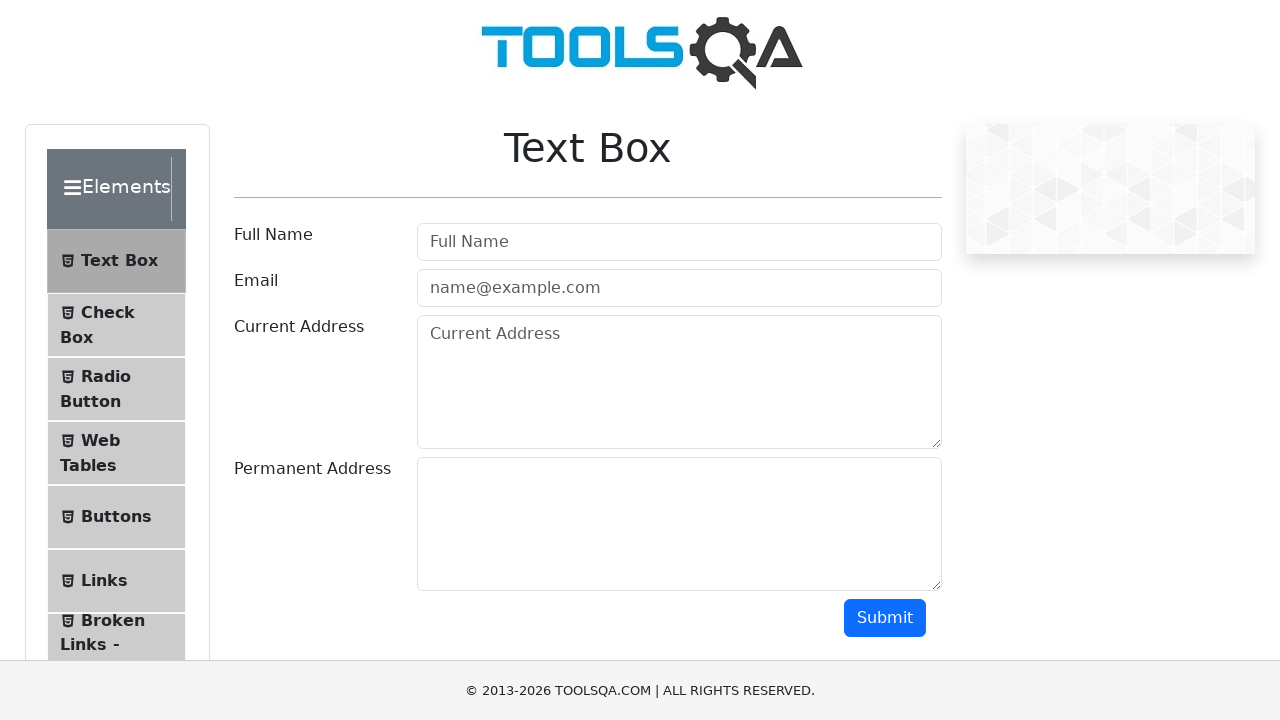

Filled email field with invalid email format '@gmail.com' (missing local part) on #userEmail
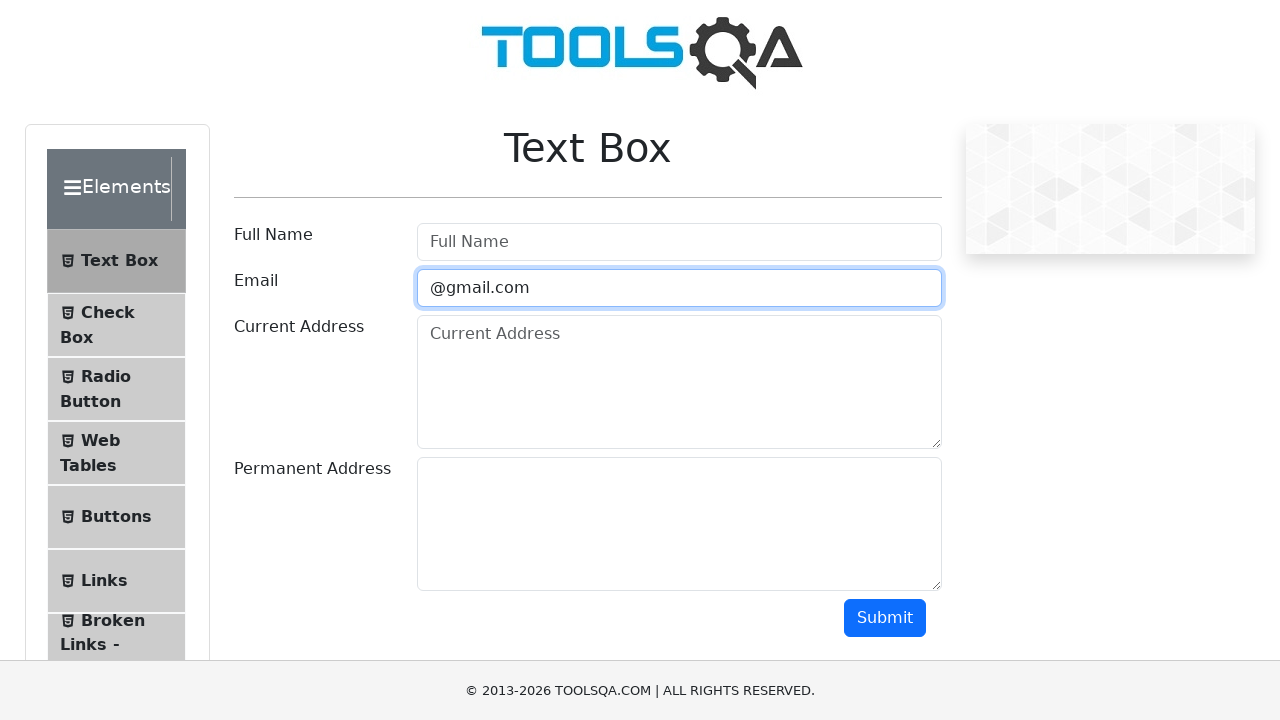

Clicked submit button at (885, 618) on #submit
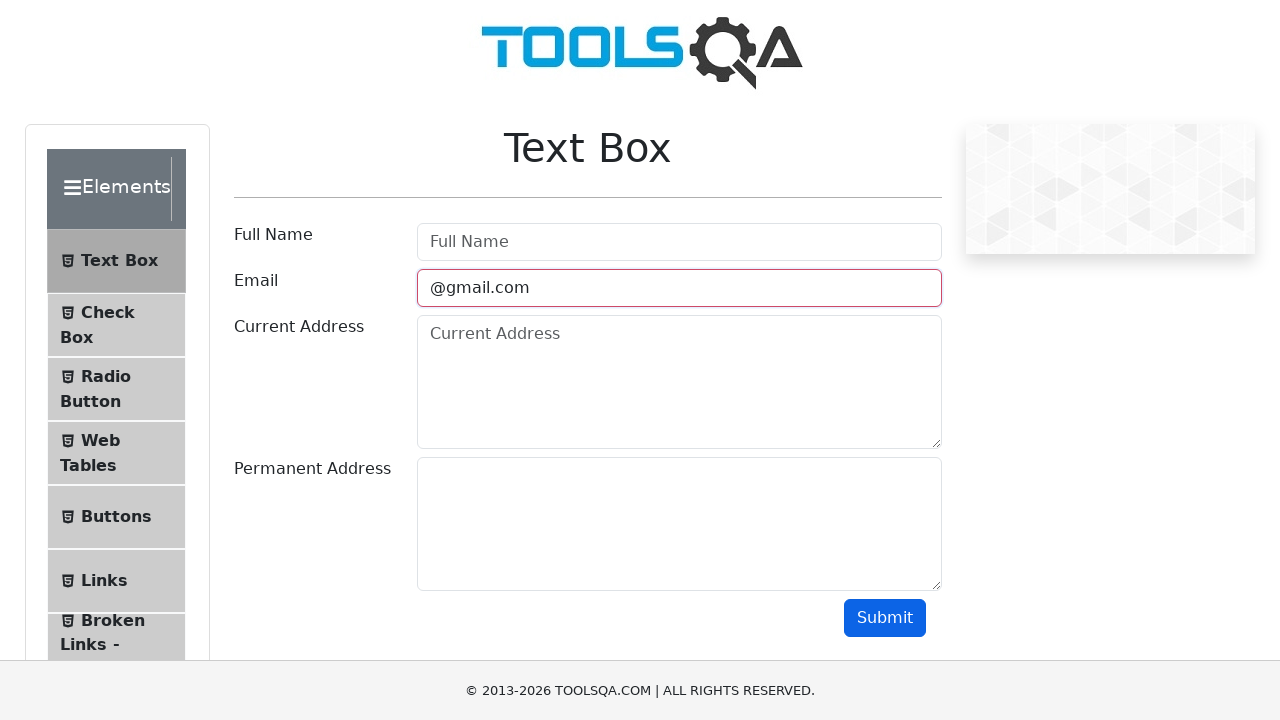

Verified email field is visible with validation error state (red border expected)
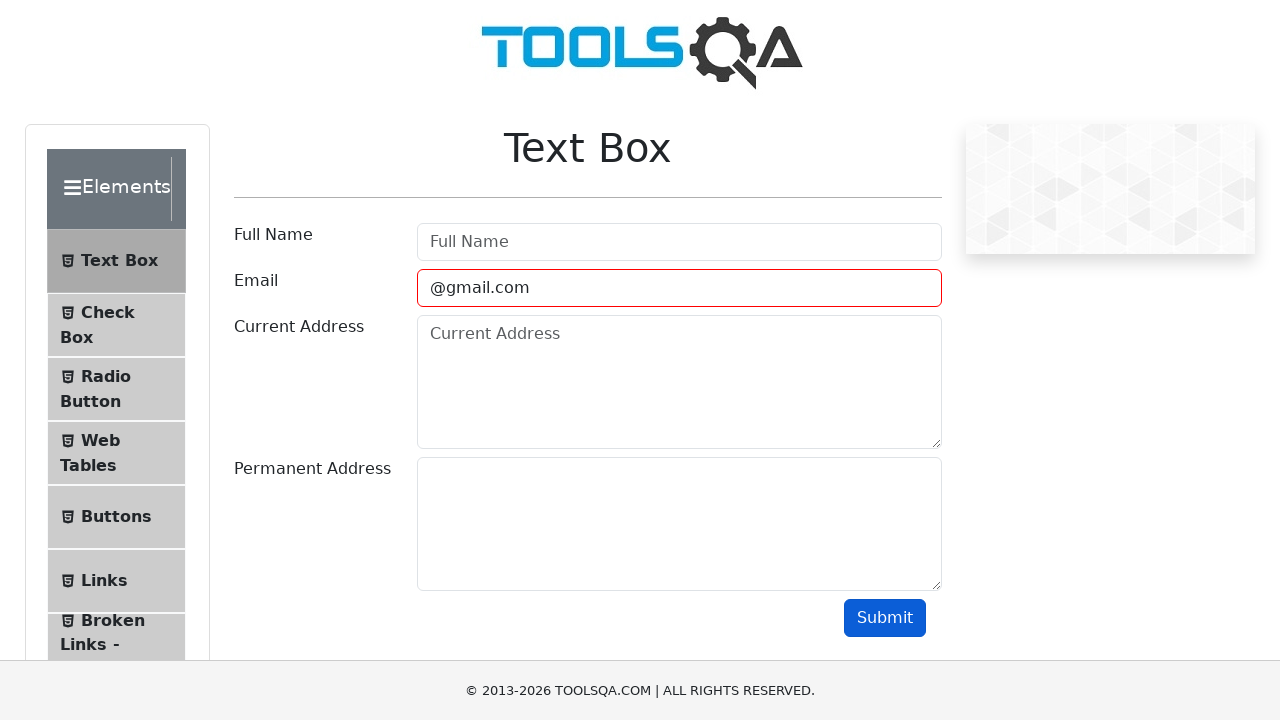

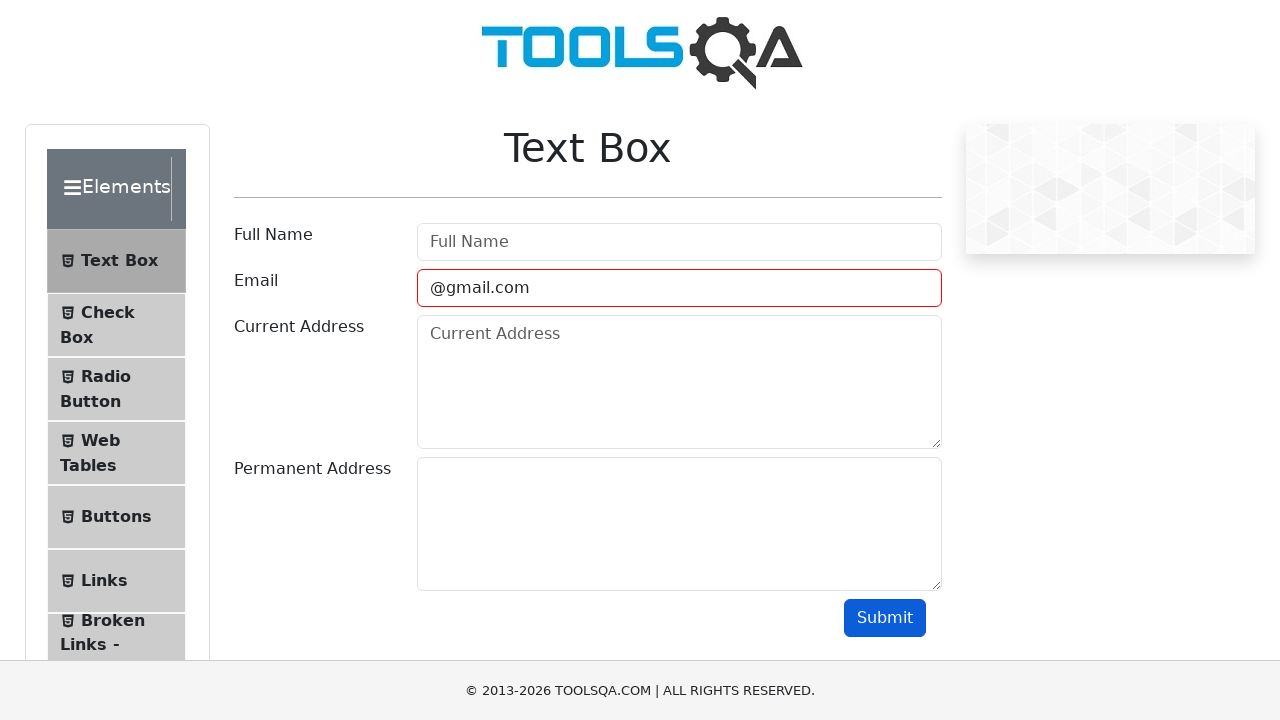